Tests checkbox interaction on a practice form by scrolling to and clicking the Sports checkbox

Starting URL: https://demoqa.com/automation-practice-form

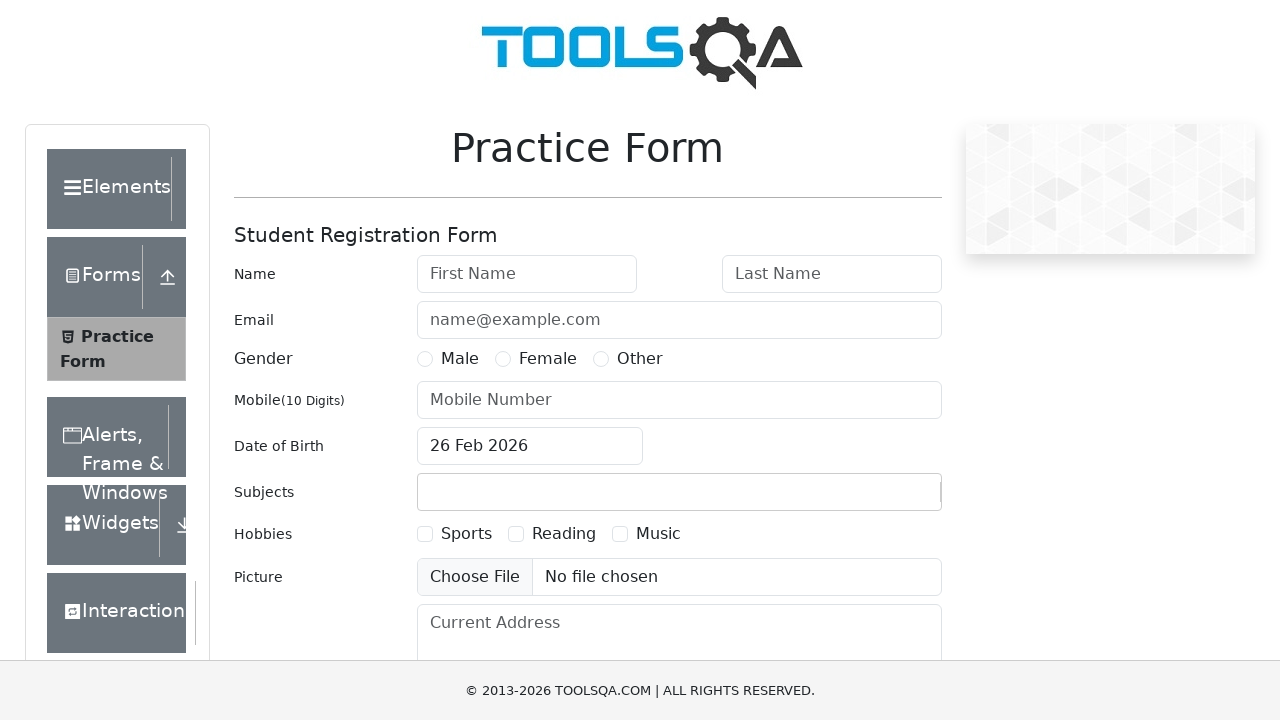

Scrolled down 350 pixels to make checkbox visible
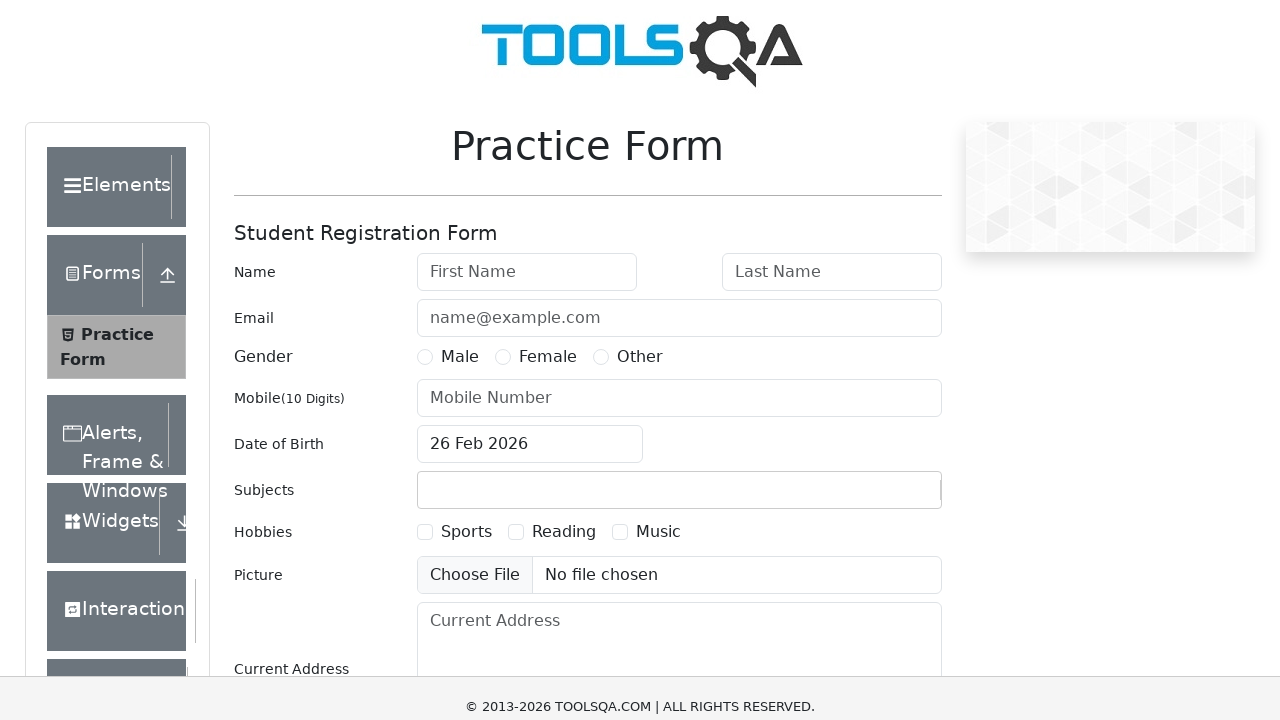

Clicked the Sports checkbox at (466, 206) on xpath=//label[text()='Sports']
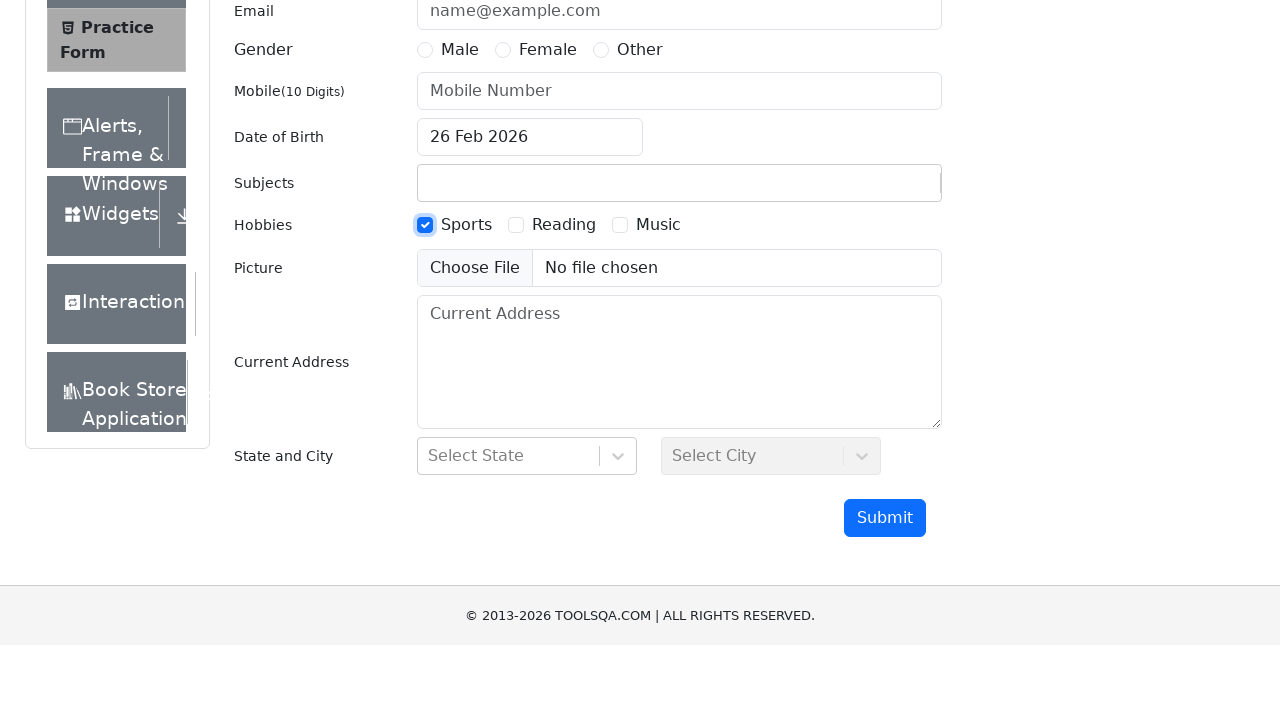

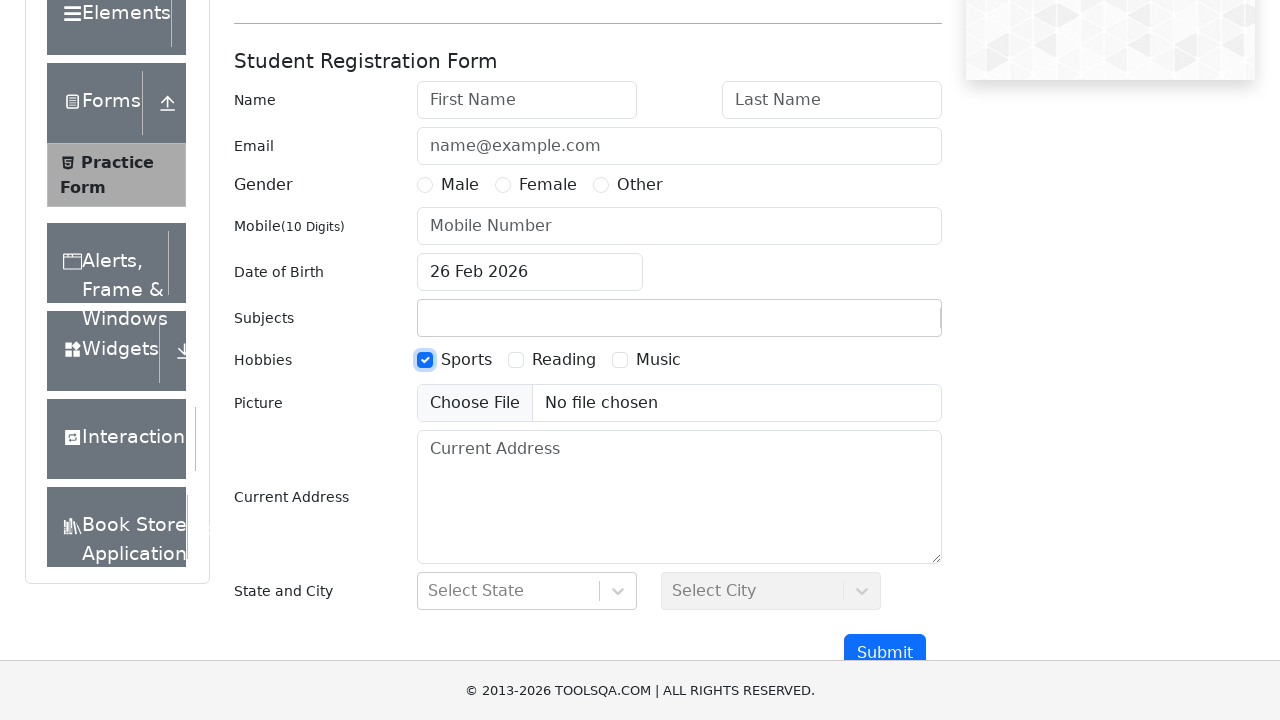